Tests checking all checkboxes on the page by iterating through each checkbox and clicking those that are not already selected

Starting URL: https://the-internet.herokuapp.com/checkboxes

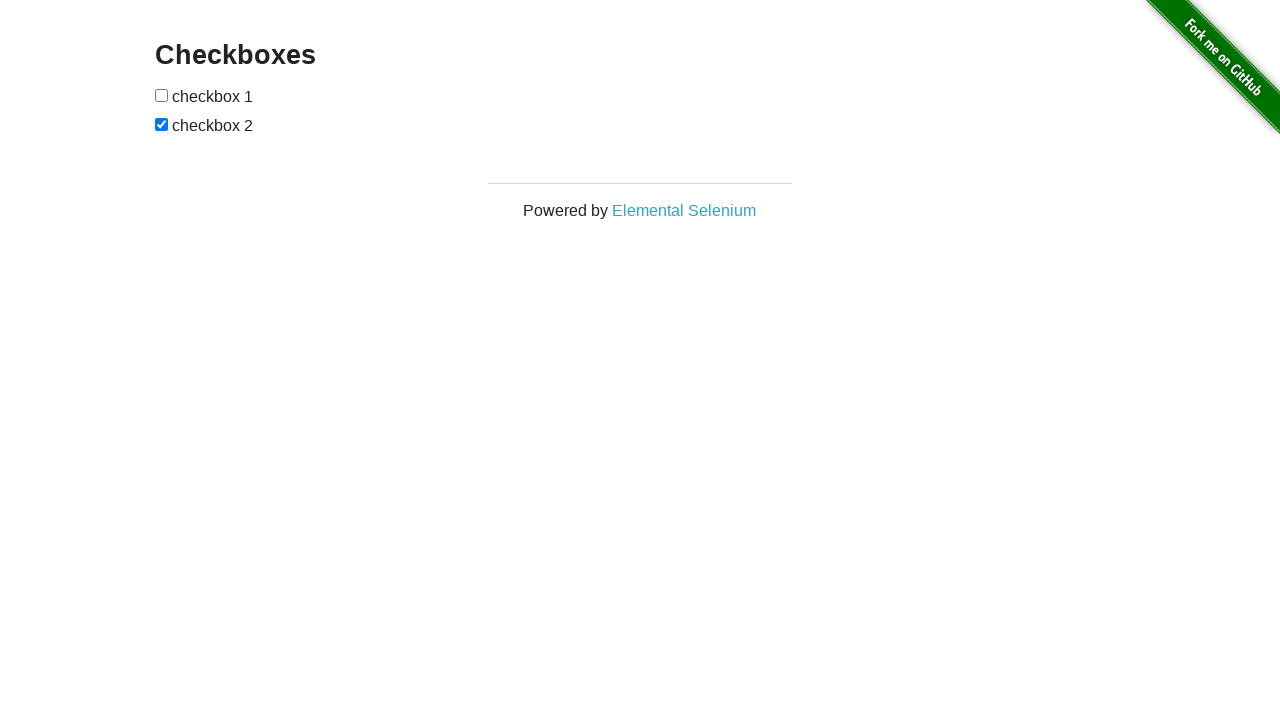

Waited for 'Checkboxes' heading to load on the page
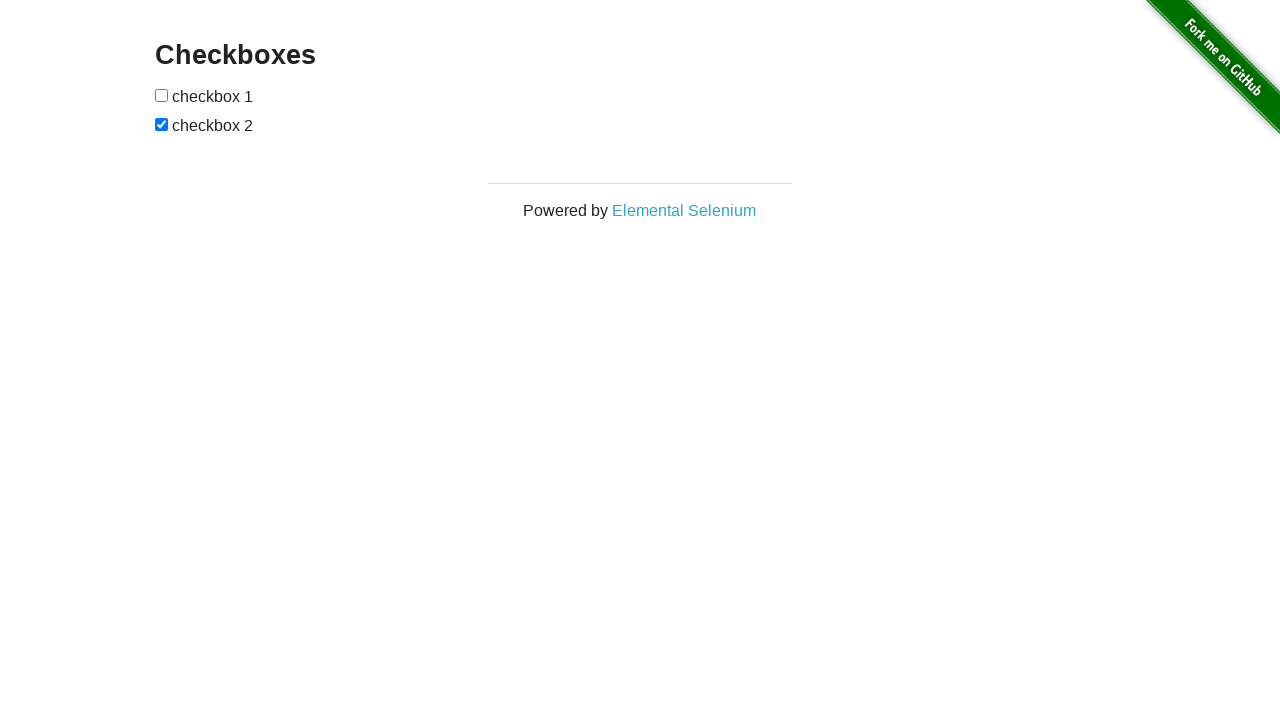

Located all checkbox elements on the page
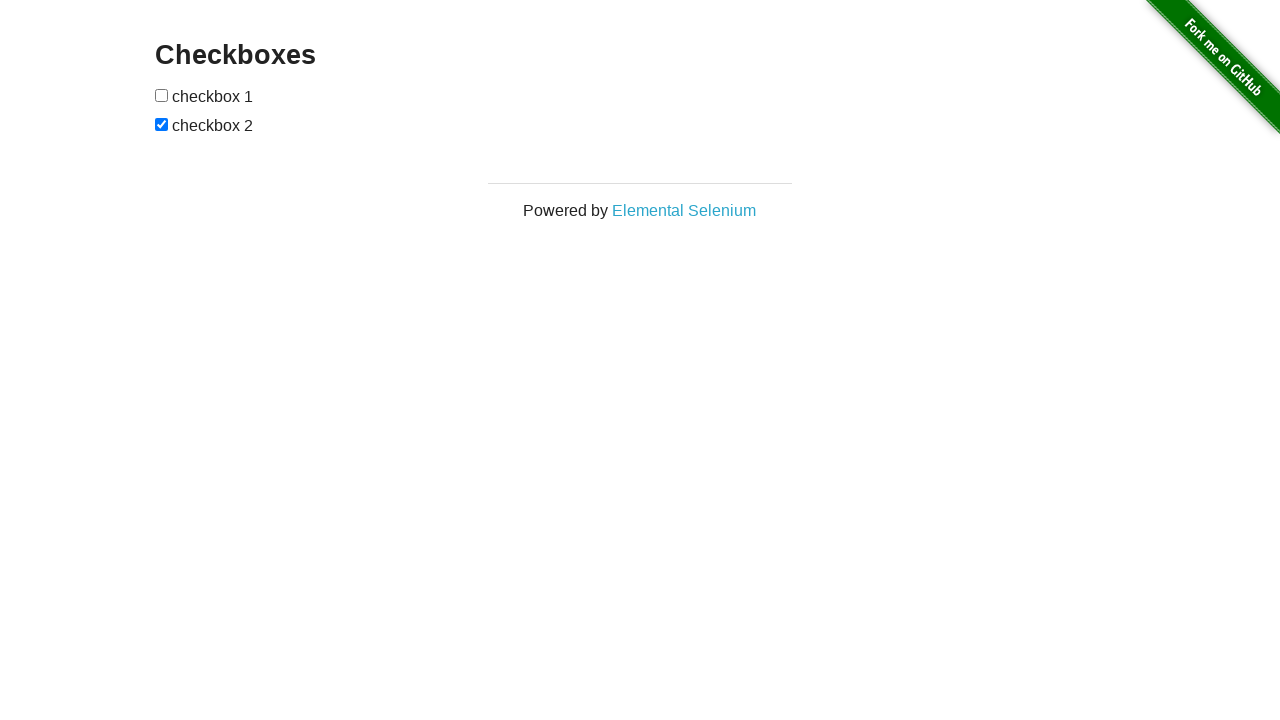

Found 2 checkboxes on the page
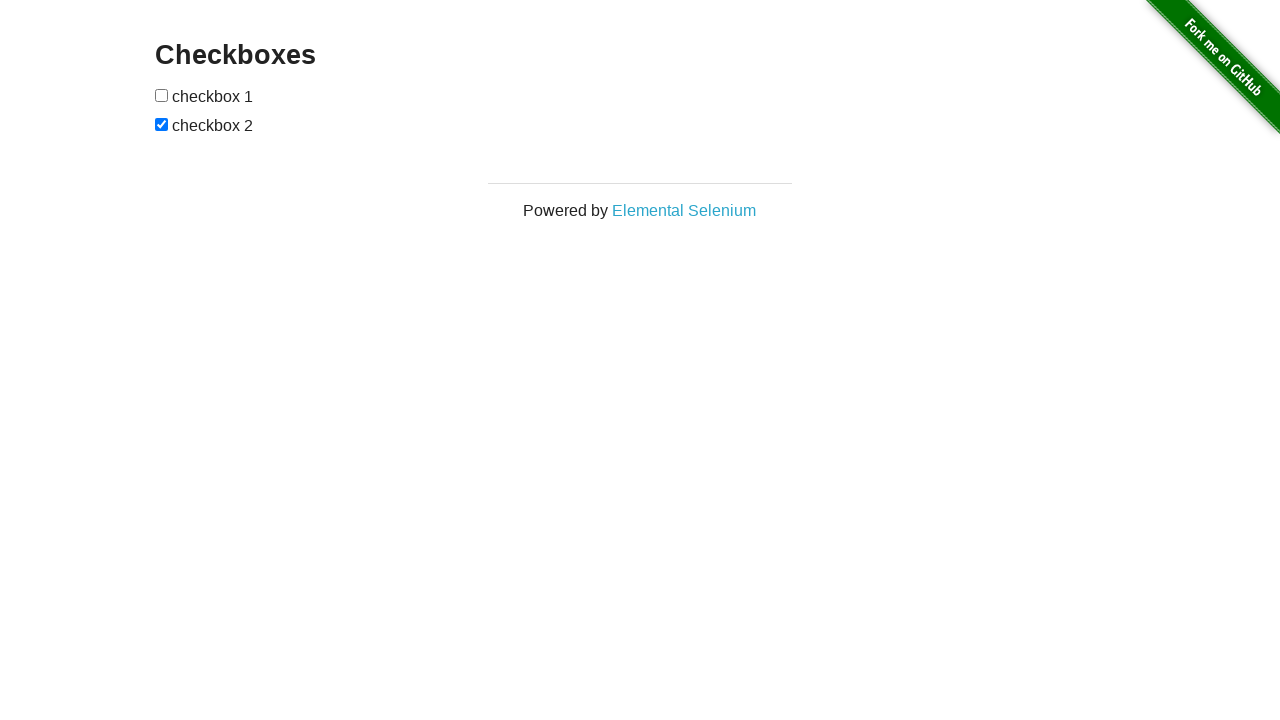

Retrieved checkbox at index 0
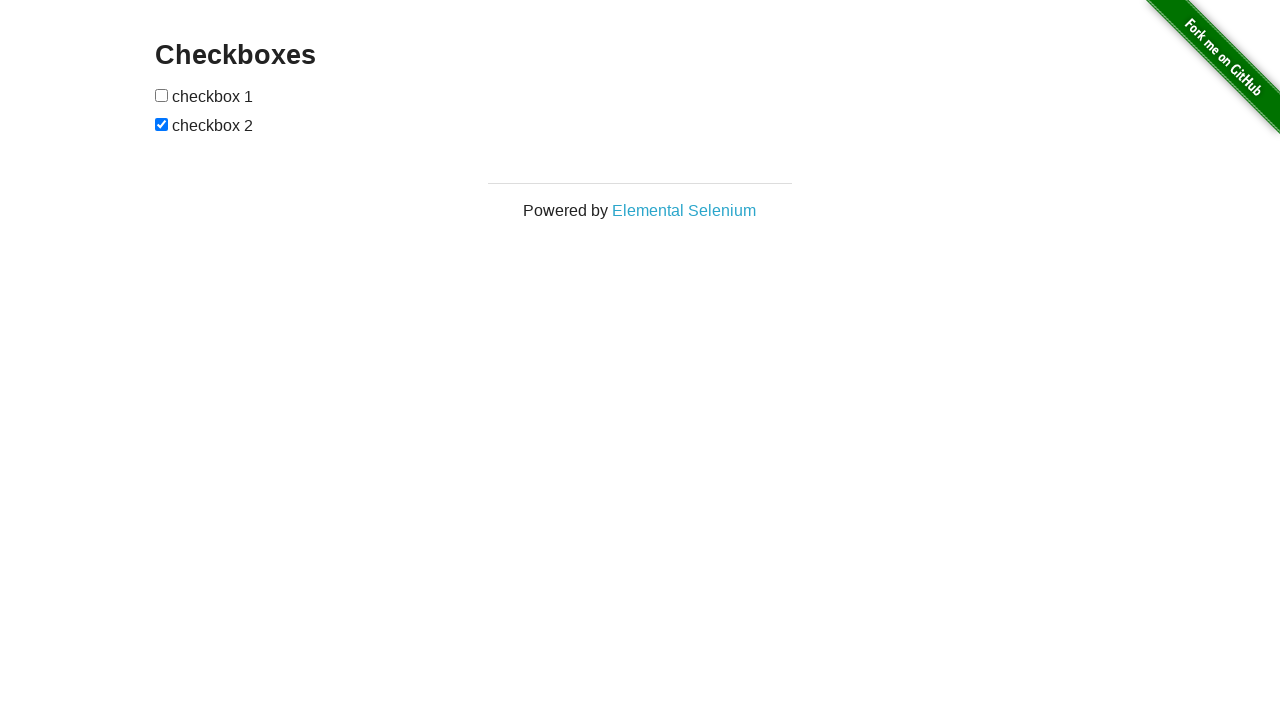

Clicked unchecked checkbox at index 0 to select it at (162, 95) on input[type='checkbox'] >> nth=0
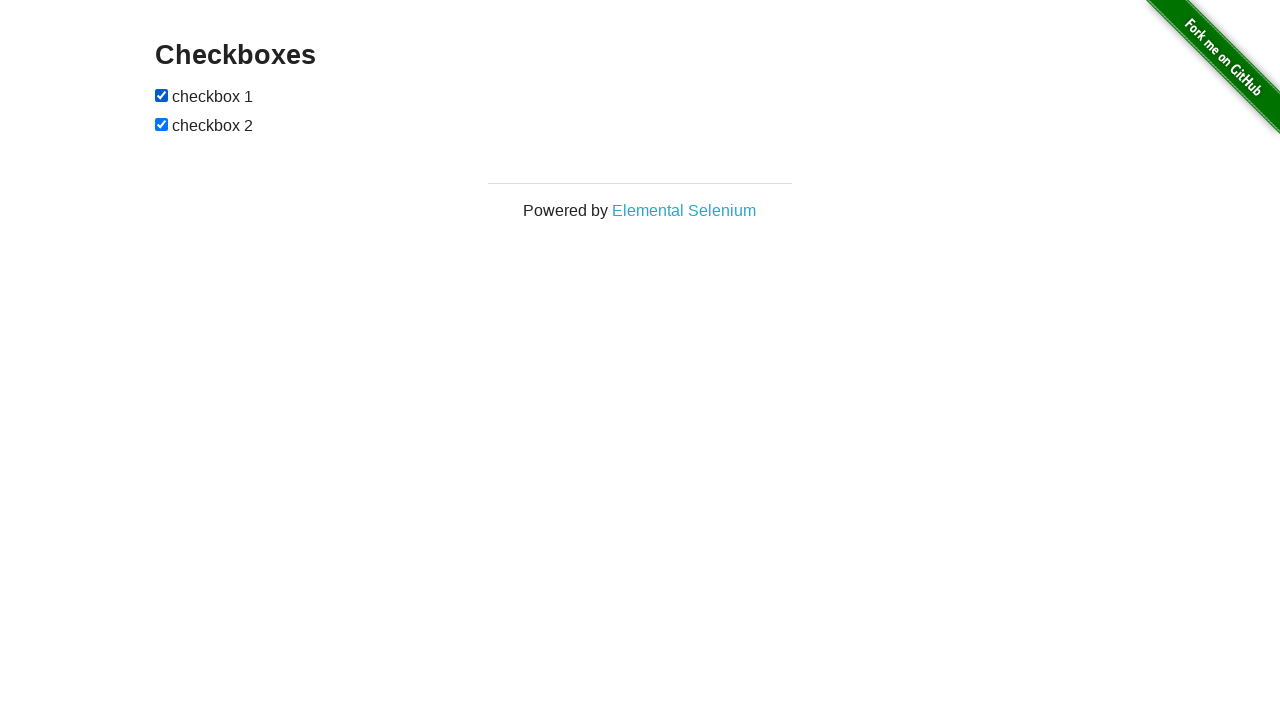

Retrieved checkbox at index 1
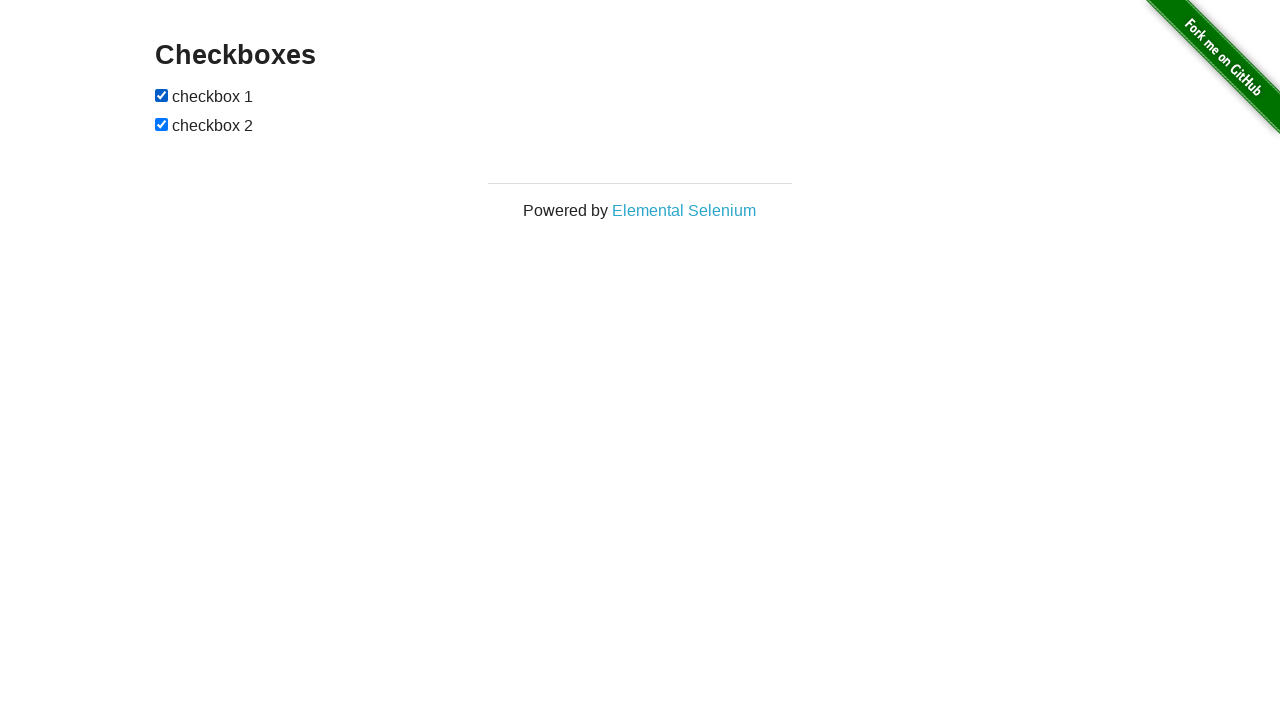

Checkbox at index 1 was already checked, skipped
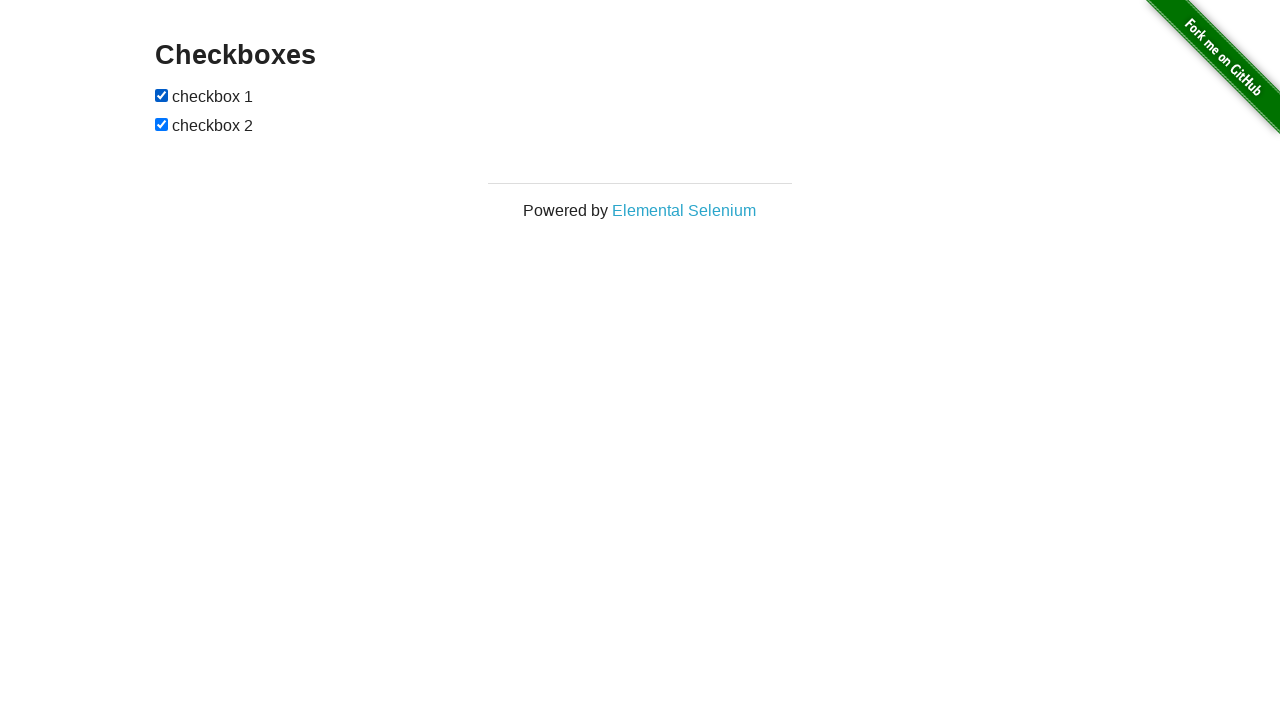

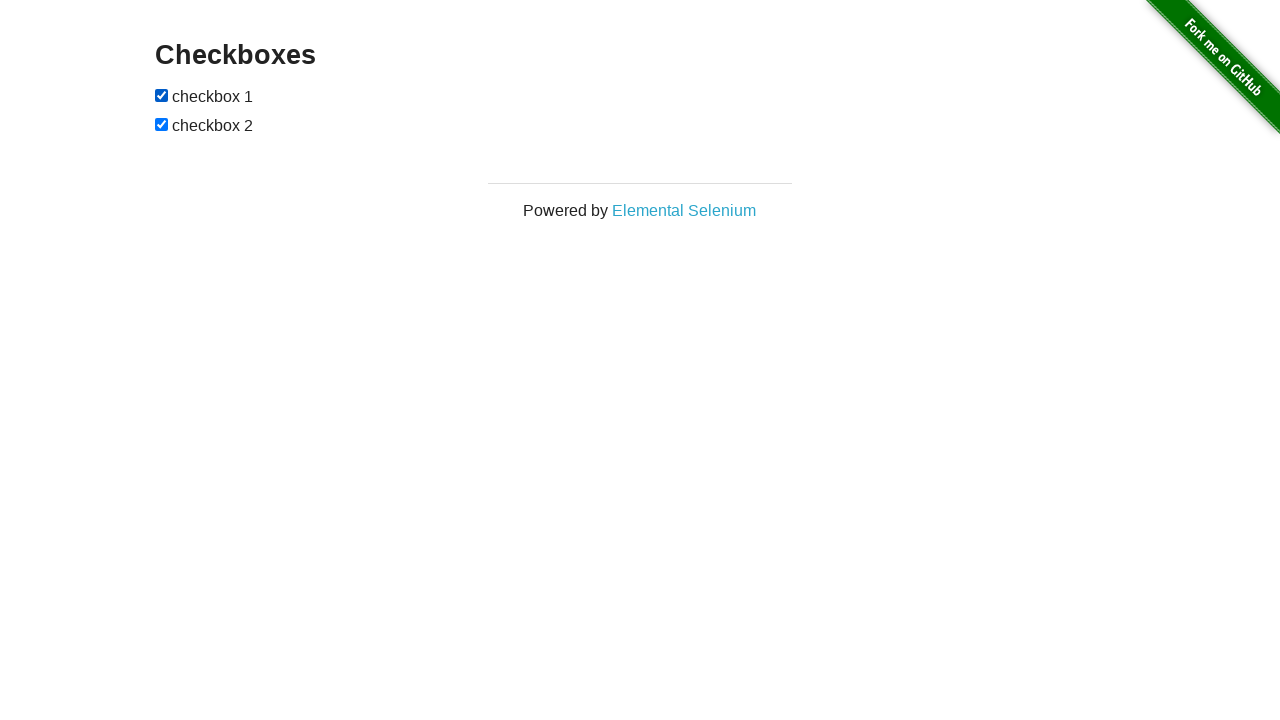